Tests drag and drop functionality on jQueryUI demo page by dragging an element and dropping it onto a target within an iframe

Starting URL: https://jqueryui.com/droppable/

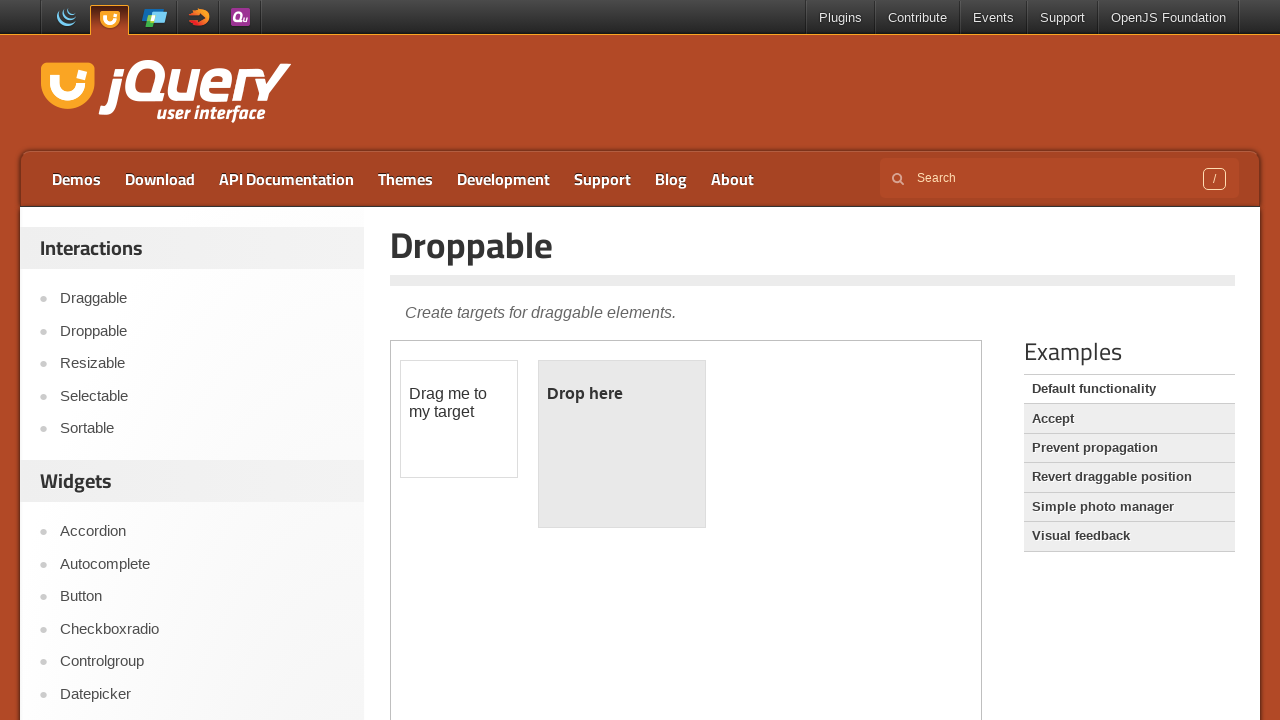

Navigated to jQueryUI droppable demo page
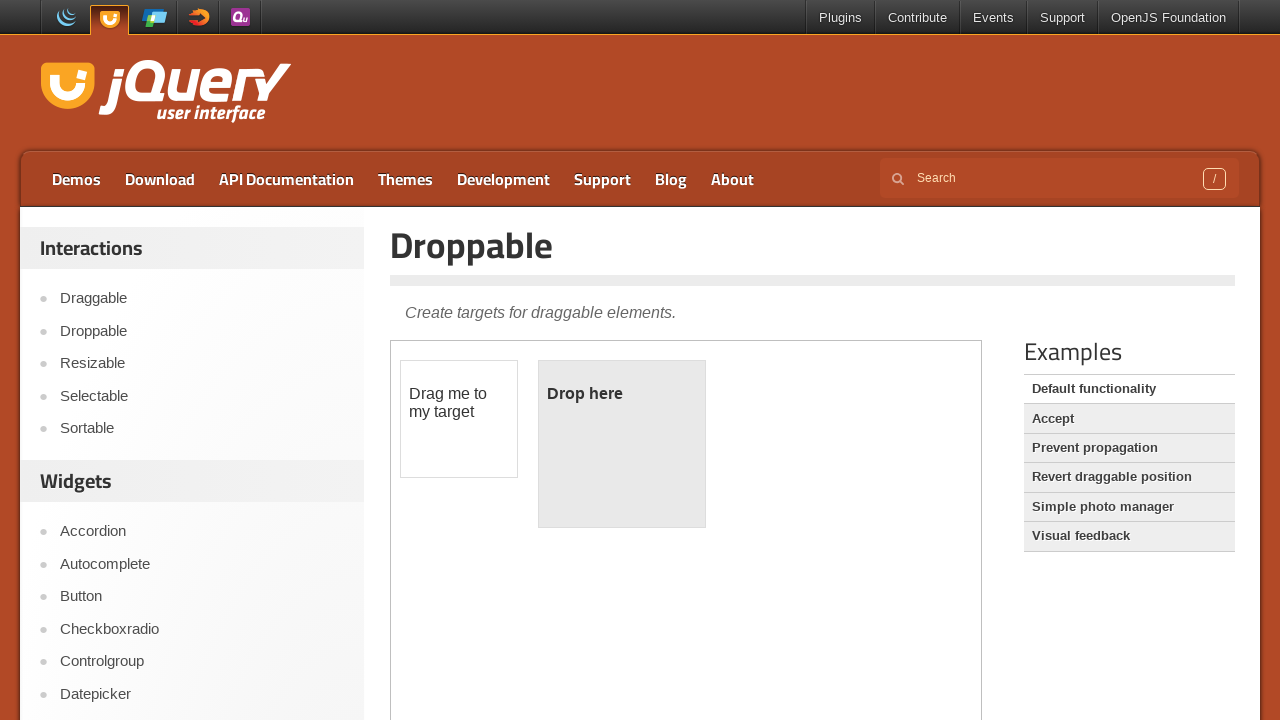

Located the demo iframe
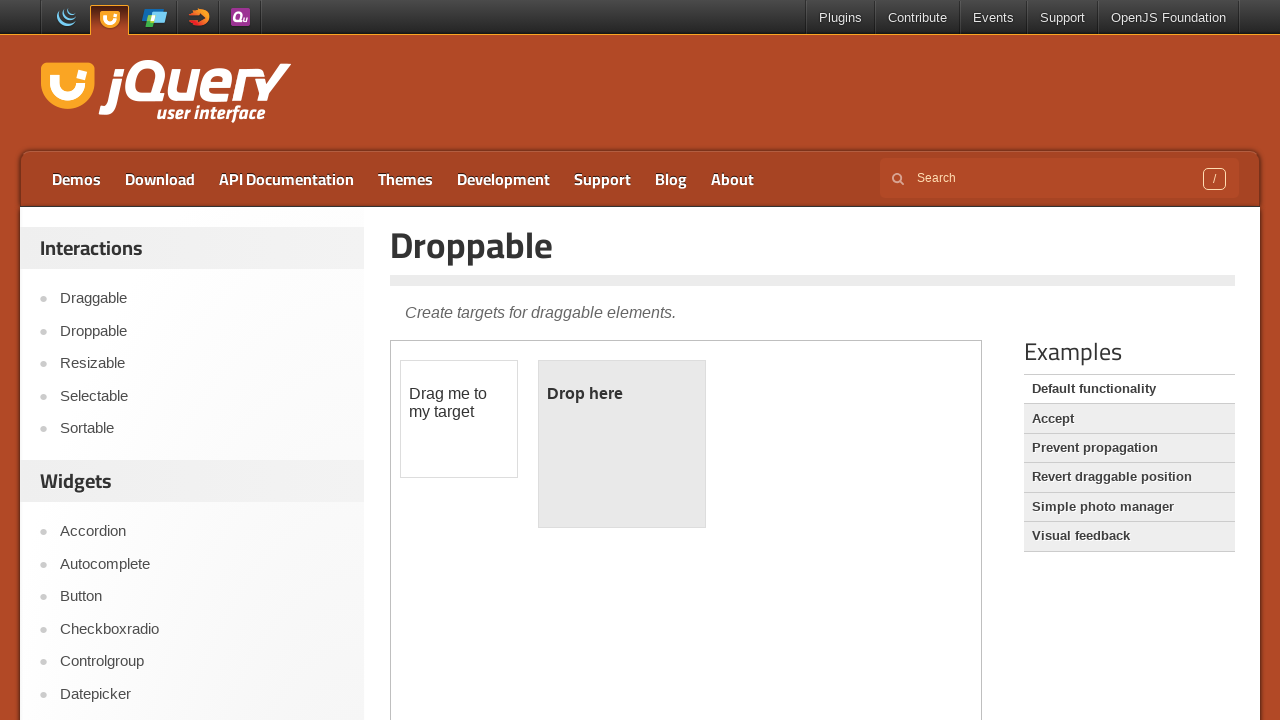

Located draggable element within iframe
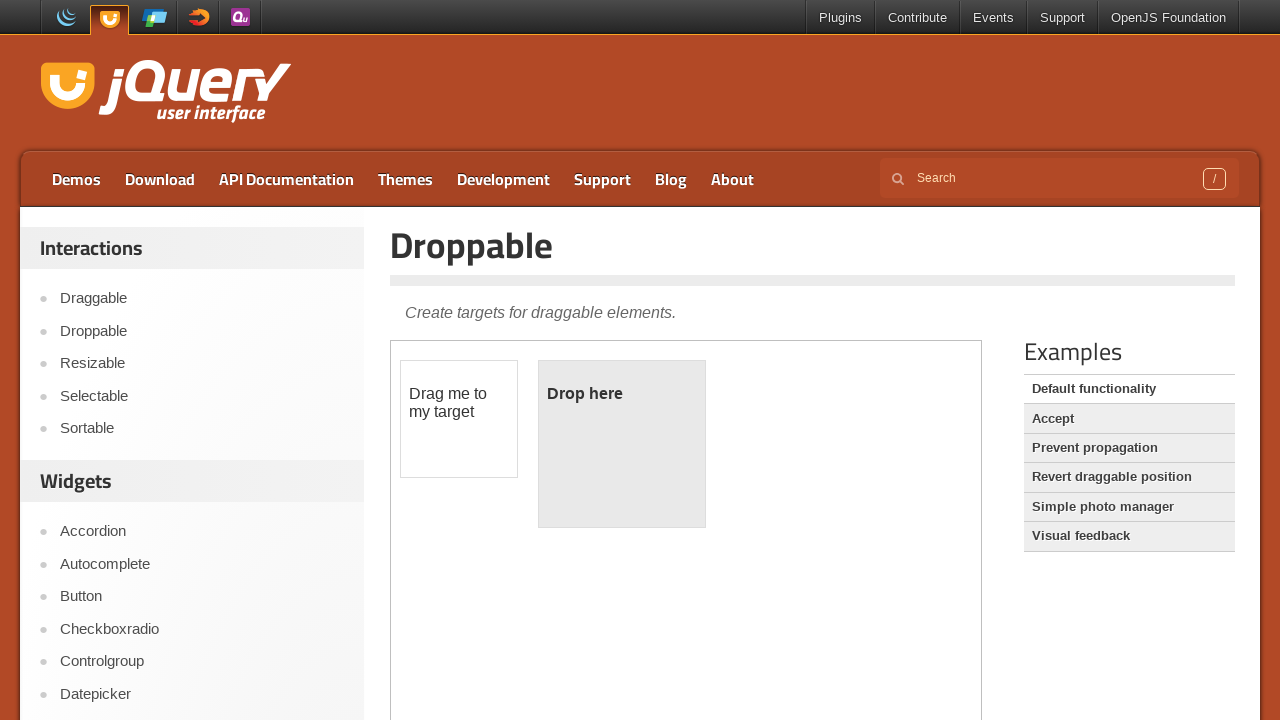

Located droppable target element within iframe
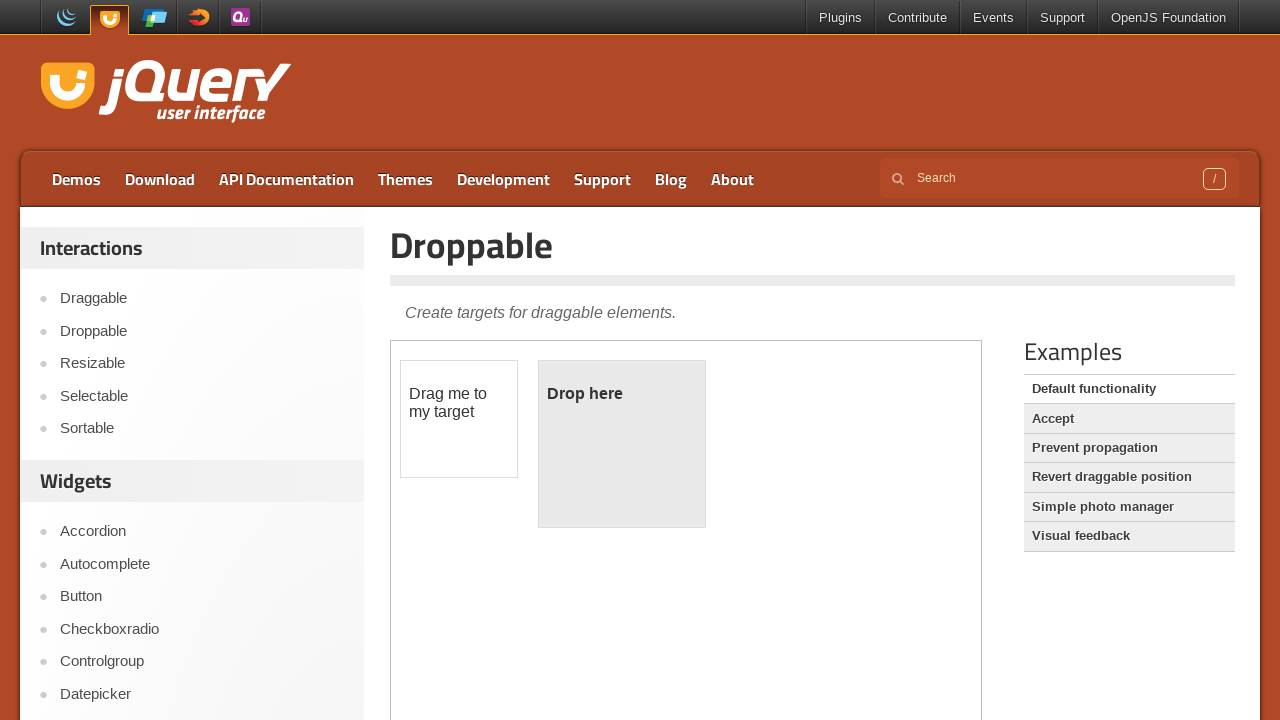

Dragged draggable element and dropped it onto the droppable target at (622, 444)
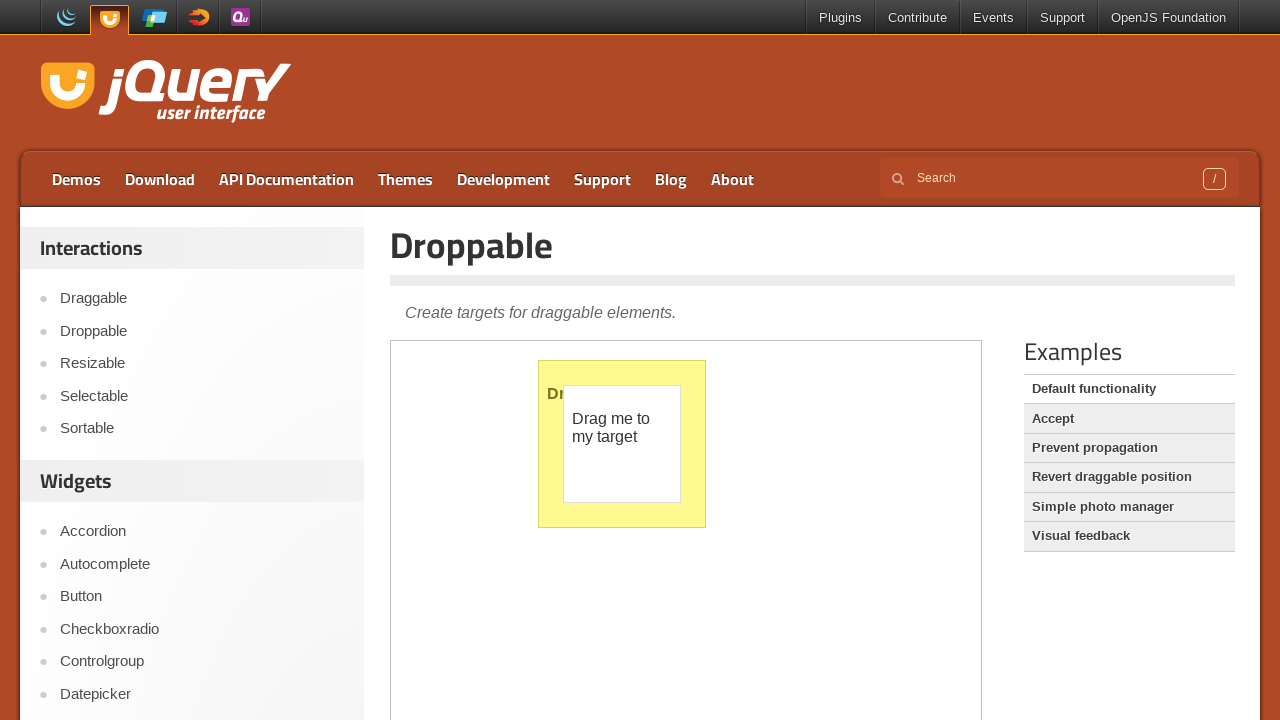

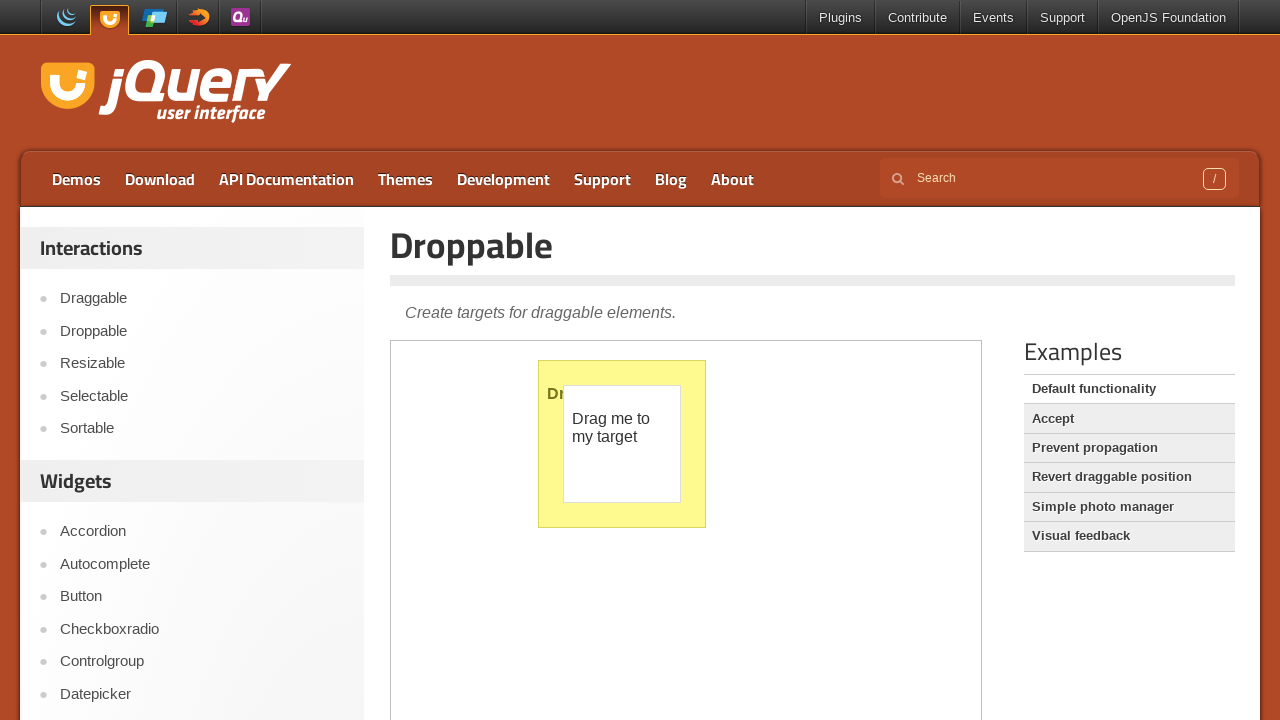